Tests form filling on the RPA Challenge website by entering personal and company information into dynamic form fields and submitting the form multiple times.

Starting URL: https://www.rpachallenge.com/

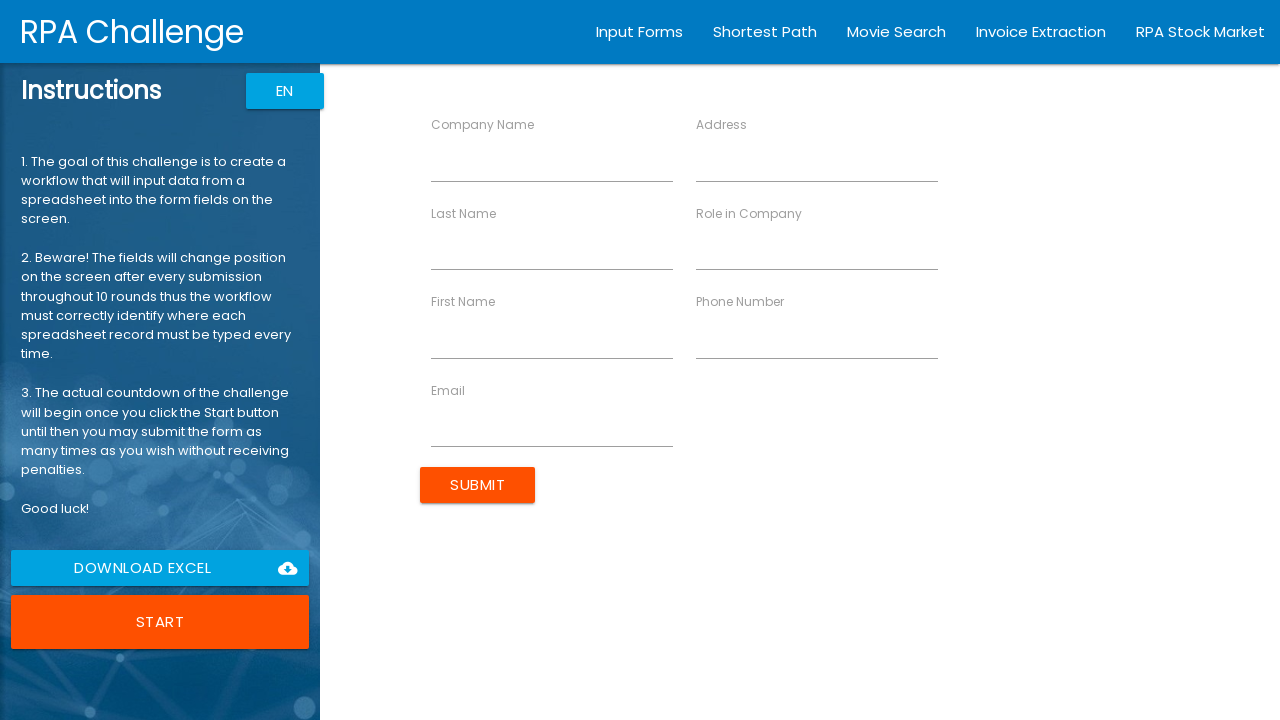

Clicked Start button to begin RPA Challenge at (160, 622) on button:has-text('Start')
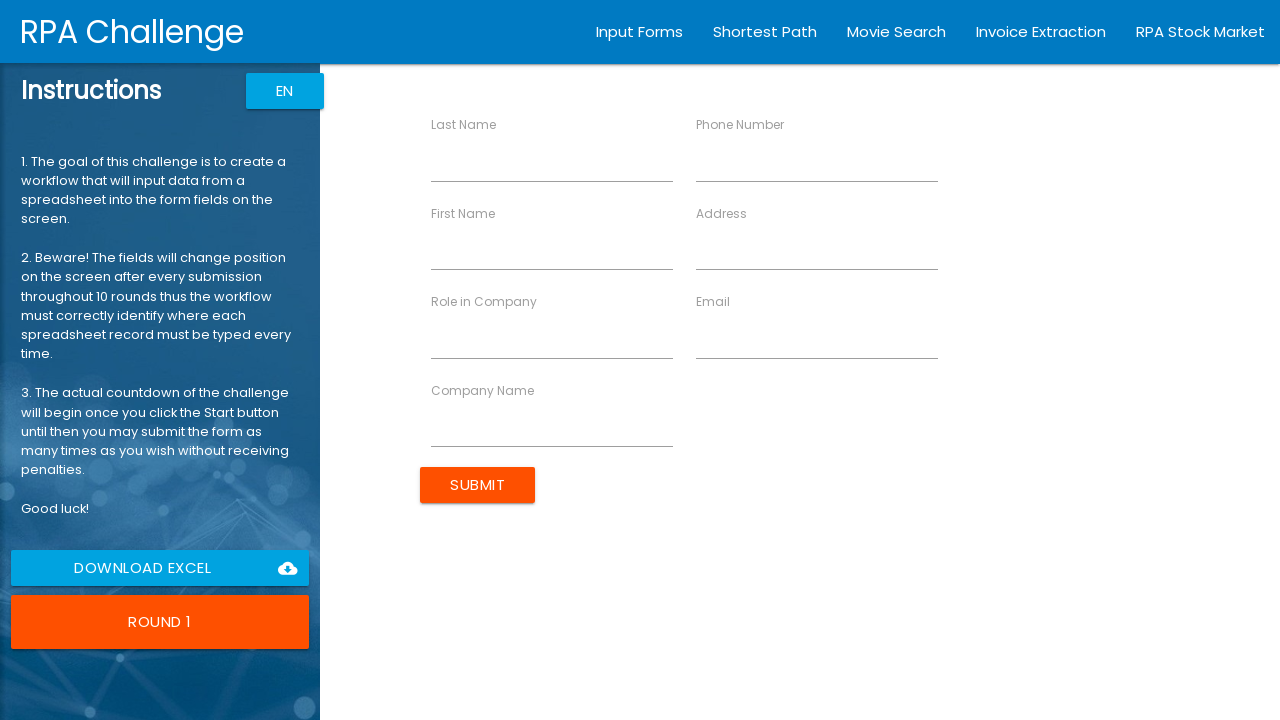

Filled phone number field with 5551234567 on [ng-reflect-name='labelPhone']
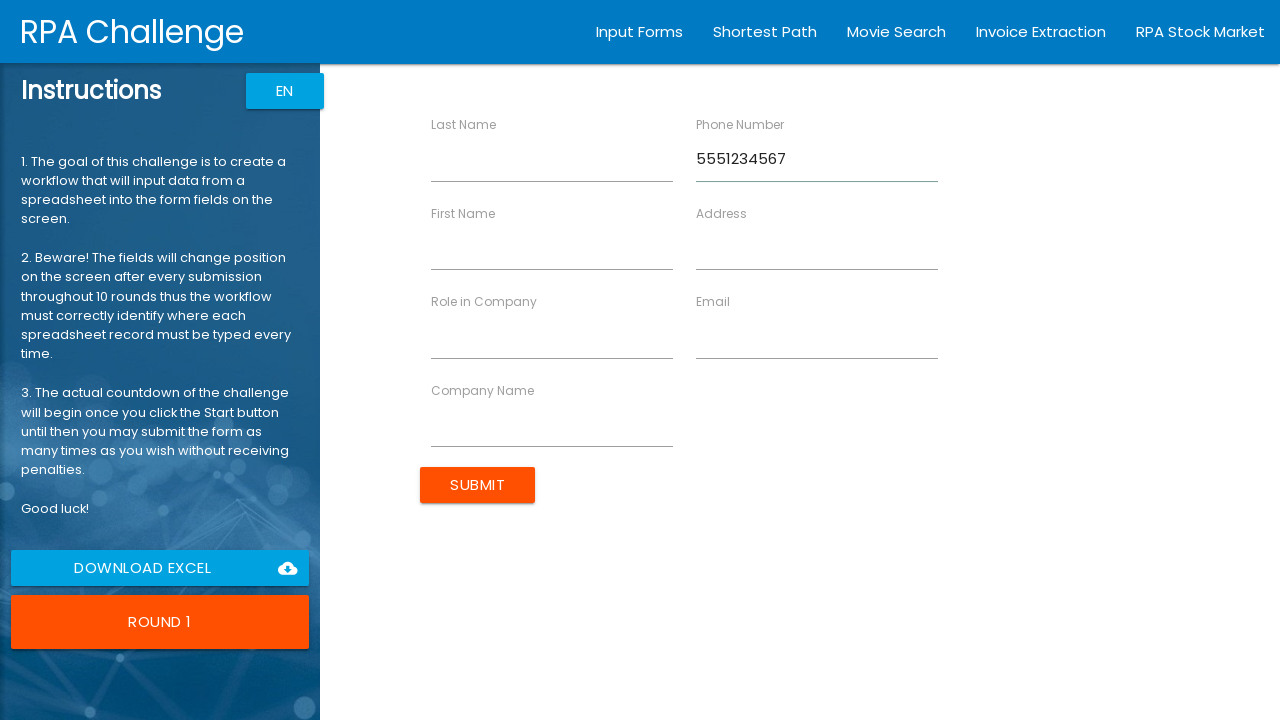

Filled email field with john.doe@example.com on [ng-reflect-name='labelEmail']
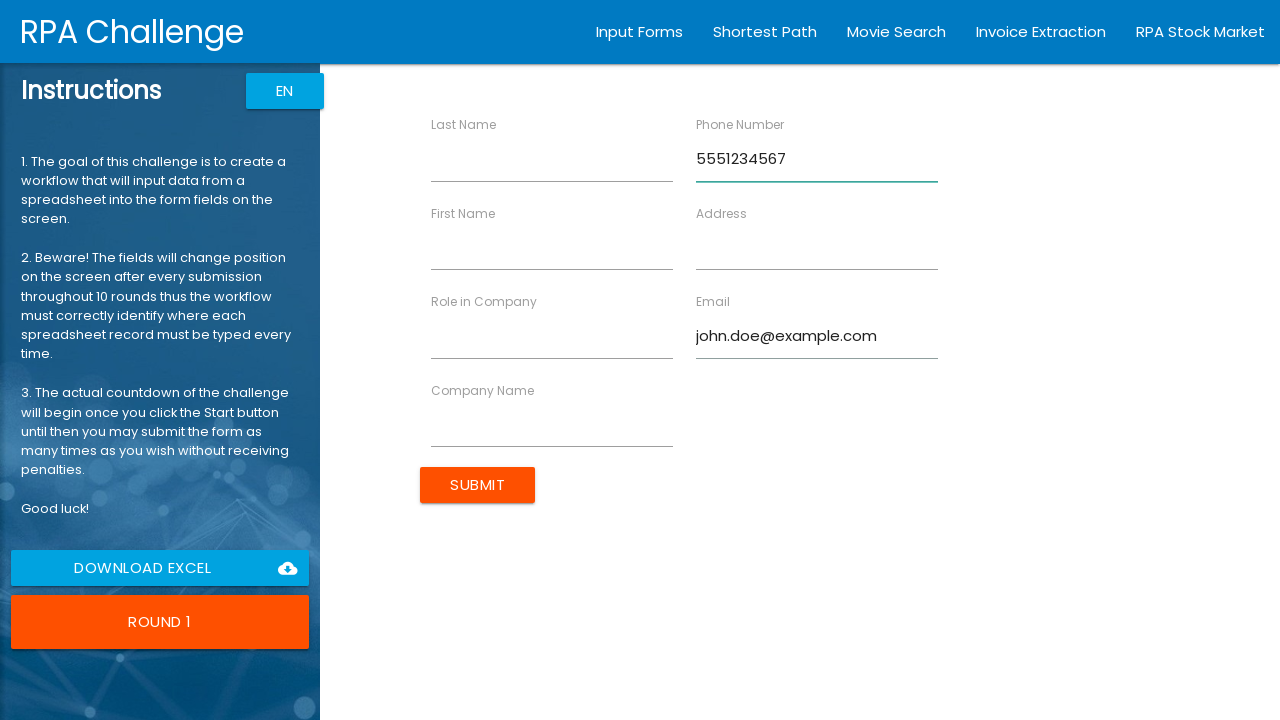

Filled address field with 123 Main Street, Boston, MA on [ng-reflect-name='labelAddress']
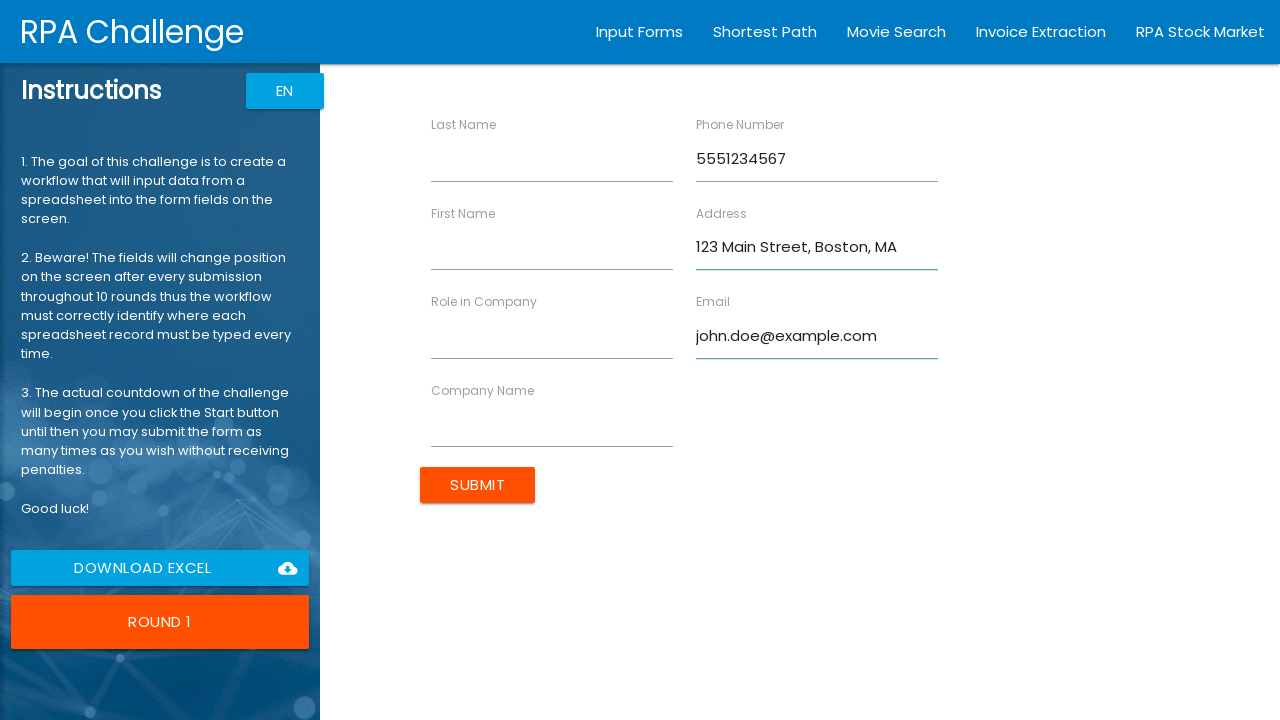

Filled last name field with Doe on [ng-reflect-name='labelLastName']
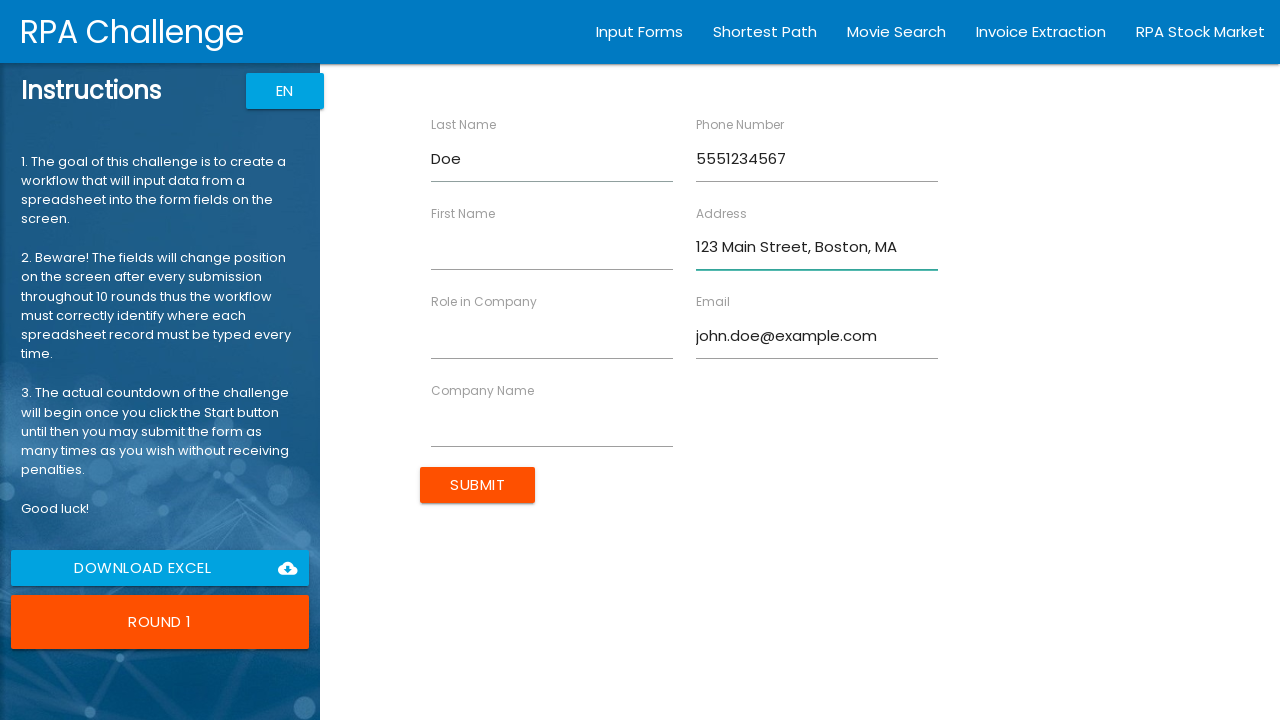

Filled first name field with John on [ng-reflect-name='labelFirstName']
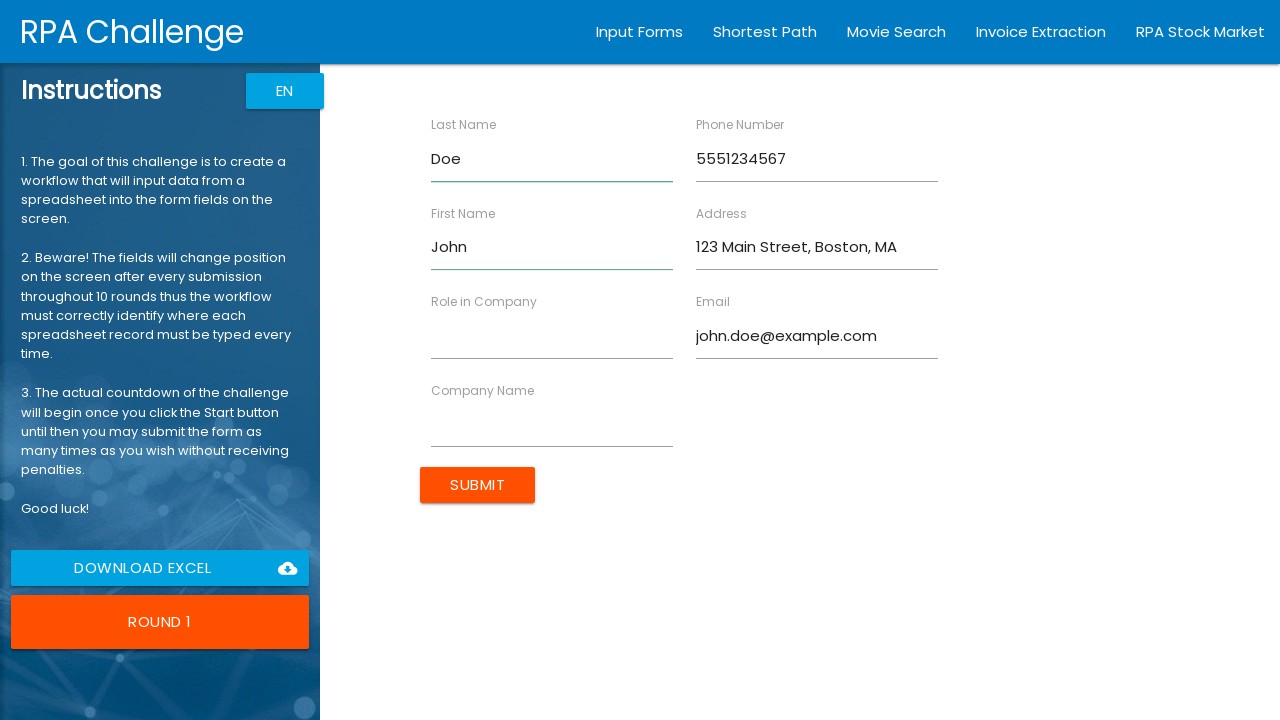

Filled company name field with Acme Corp on [ng-reflect-name='labelCompanyName']
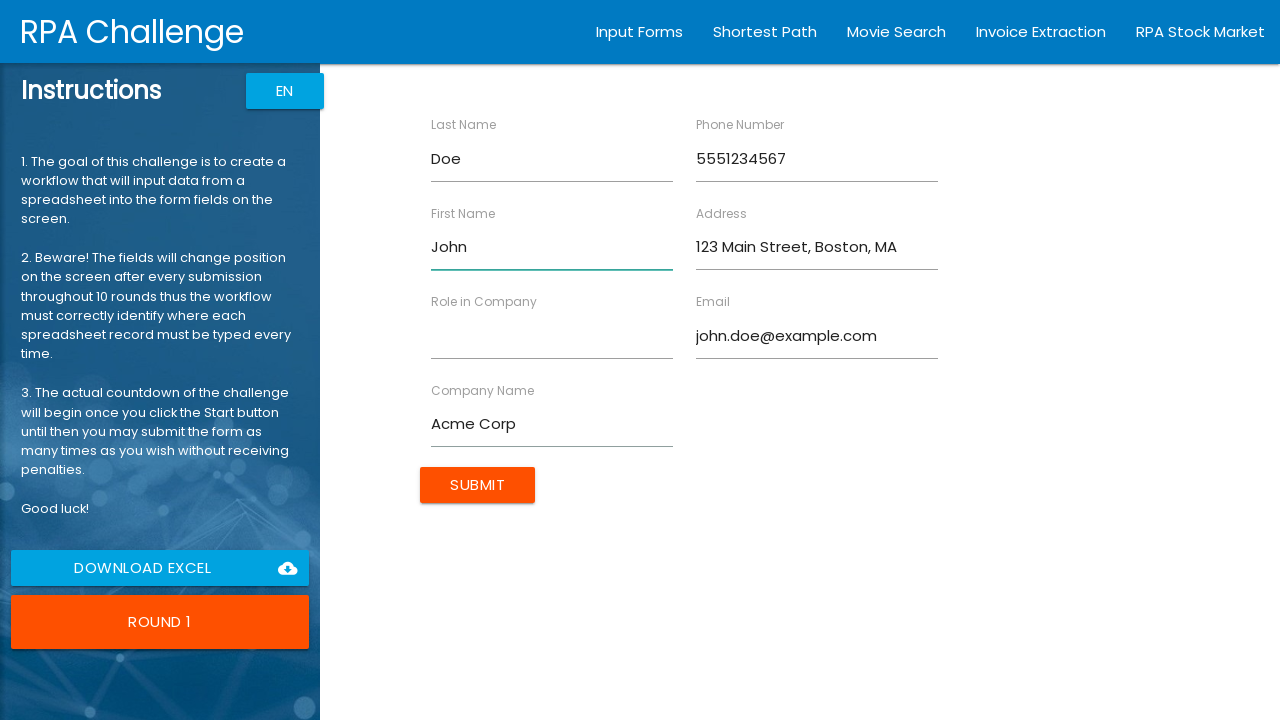

Filled role field with Software Engineer on [ng-reflect-name='labelRole']
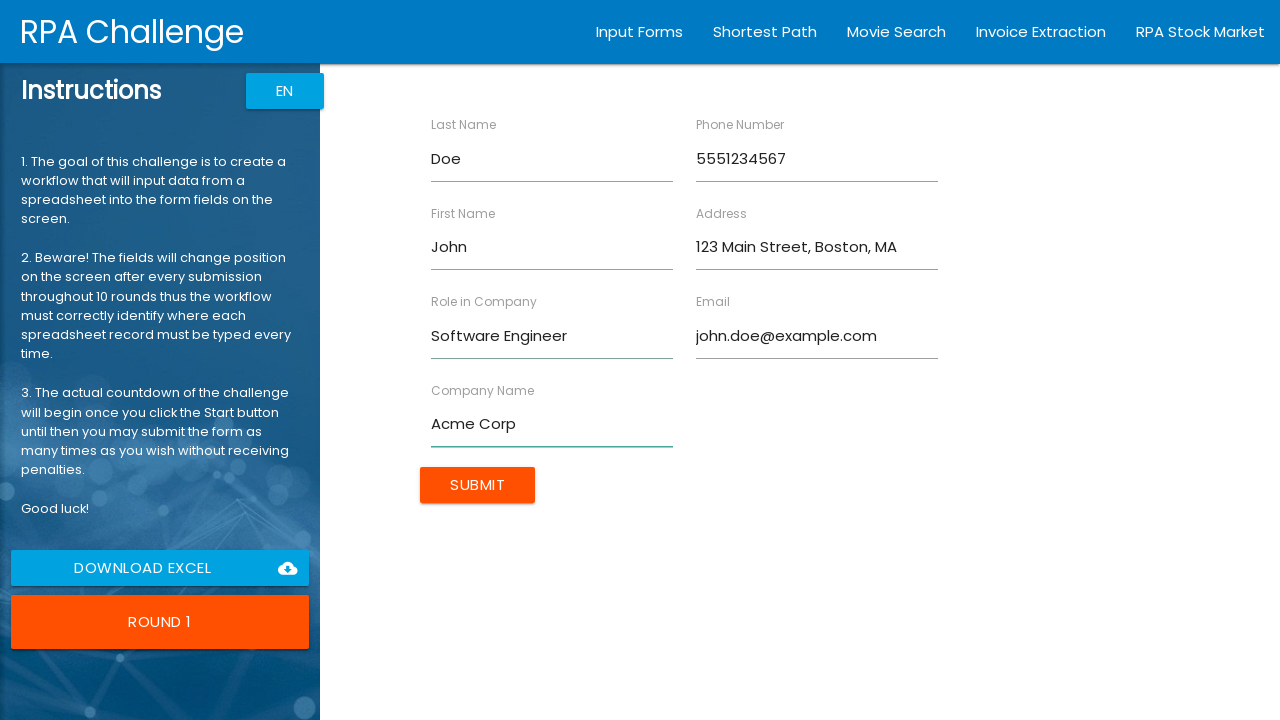

Scrolled Submit button into view
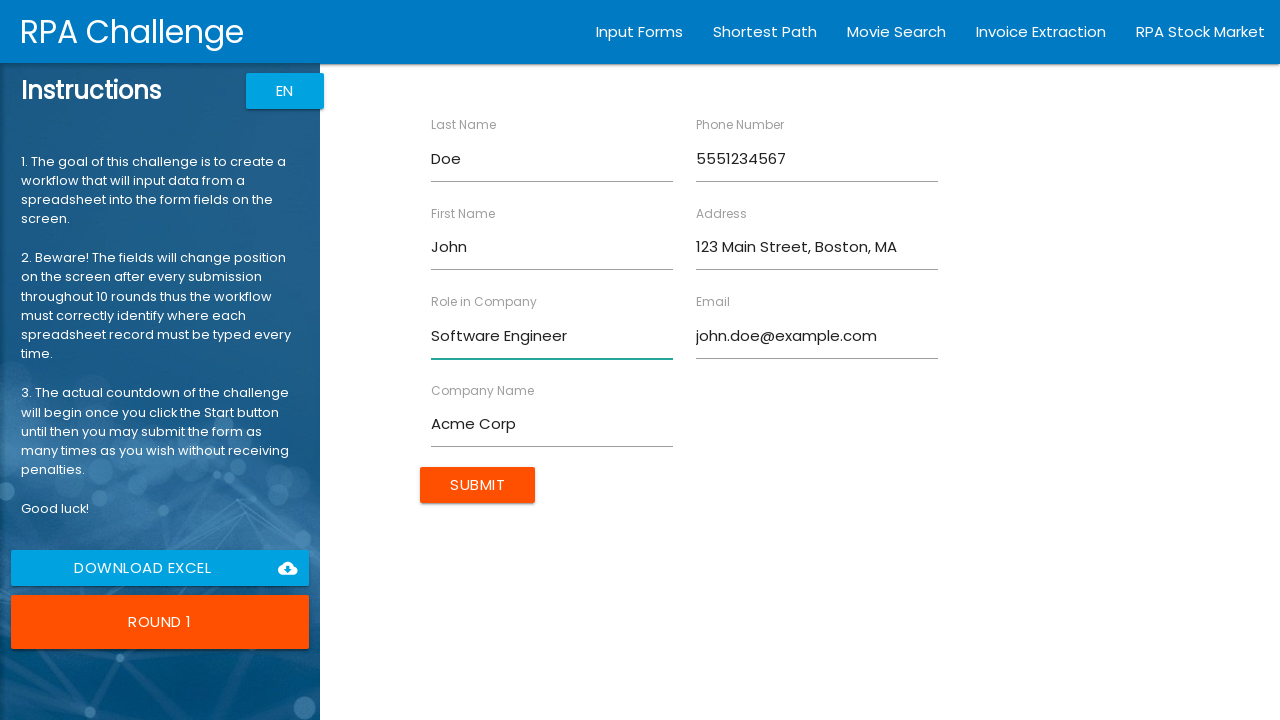

Clicked Submit button to submit form for John Doe at (478, 485) on input[value='Submit']
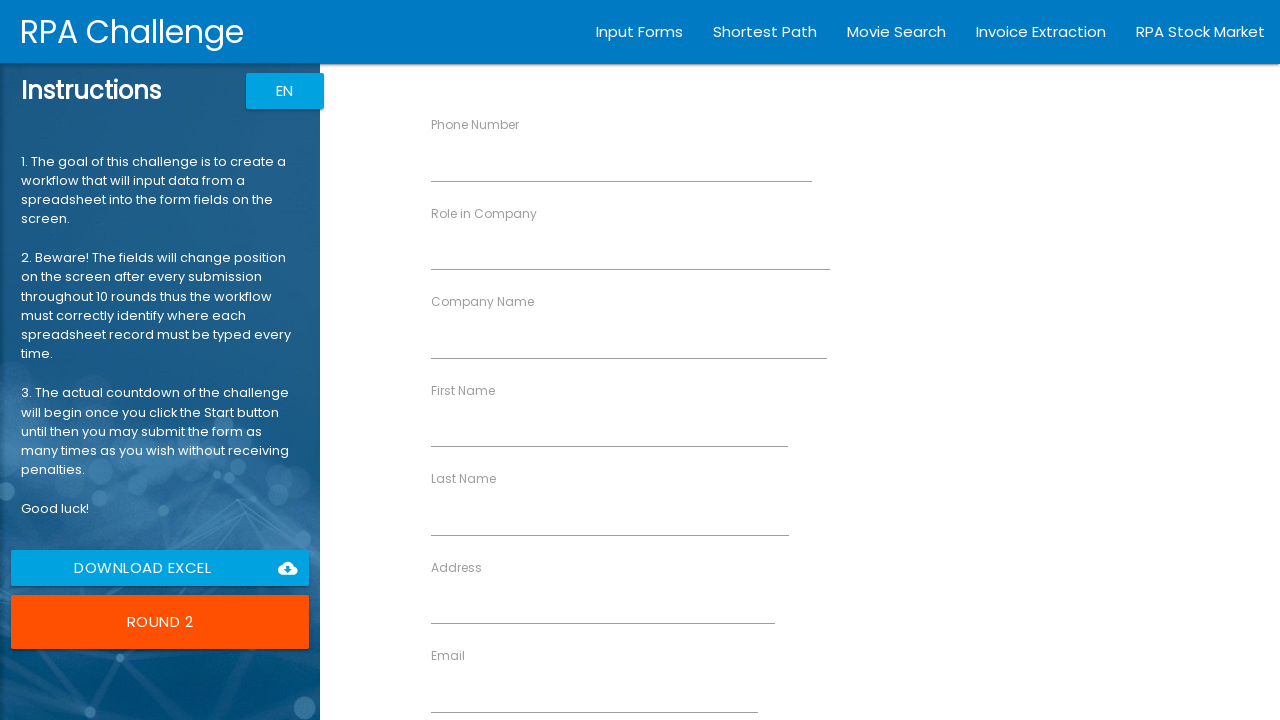

Waited 500ms for form to reset
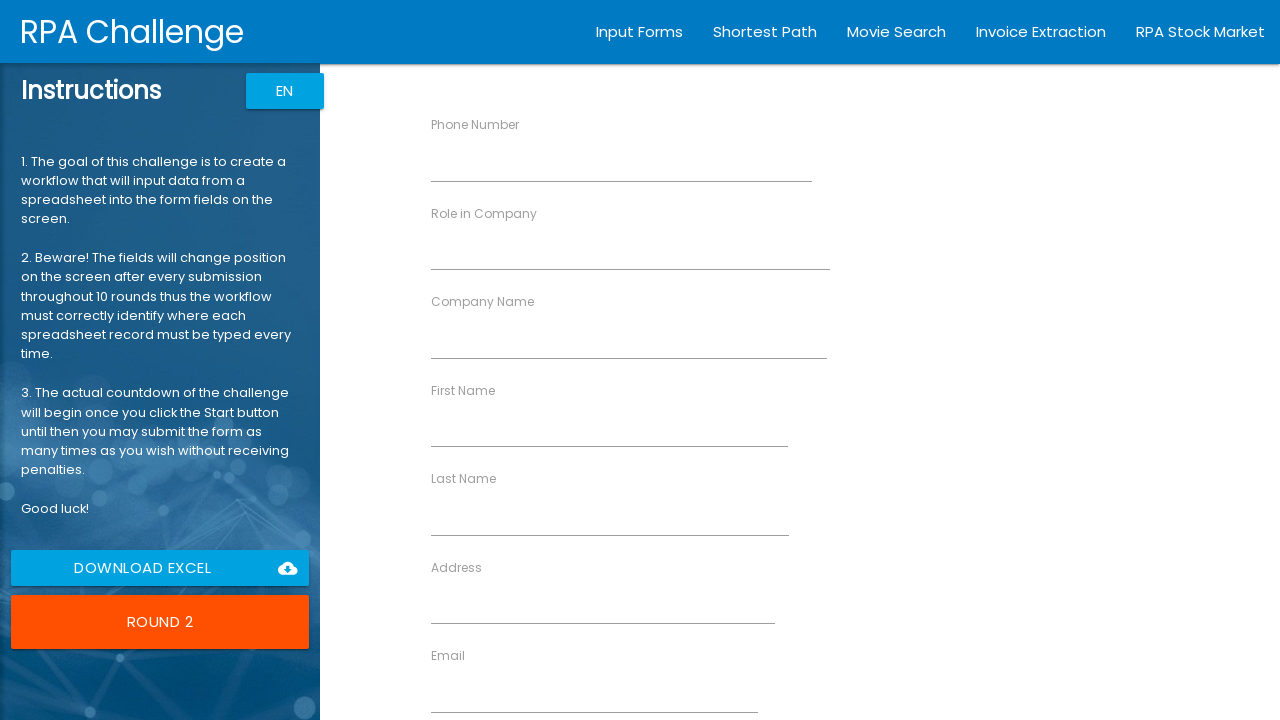

Filled phone number field with 5559876543 on [ng-reflect-name='labelPhone']
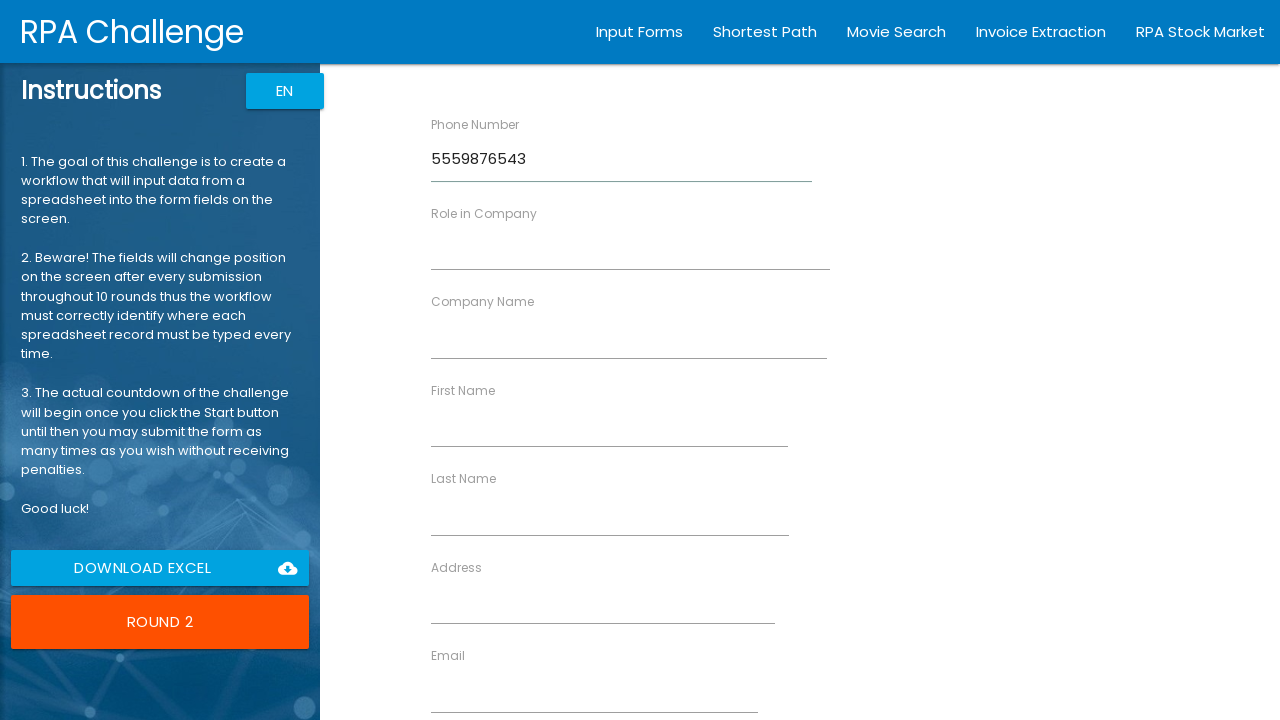

Filled email field with jane.smith@testmail.com on [ng-reflect-name='labelEmail']
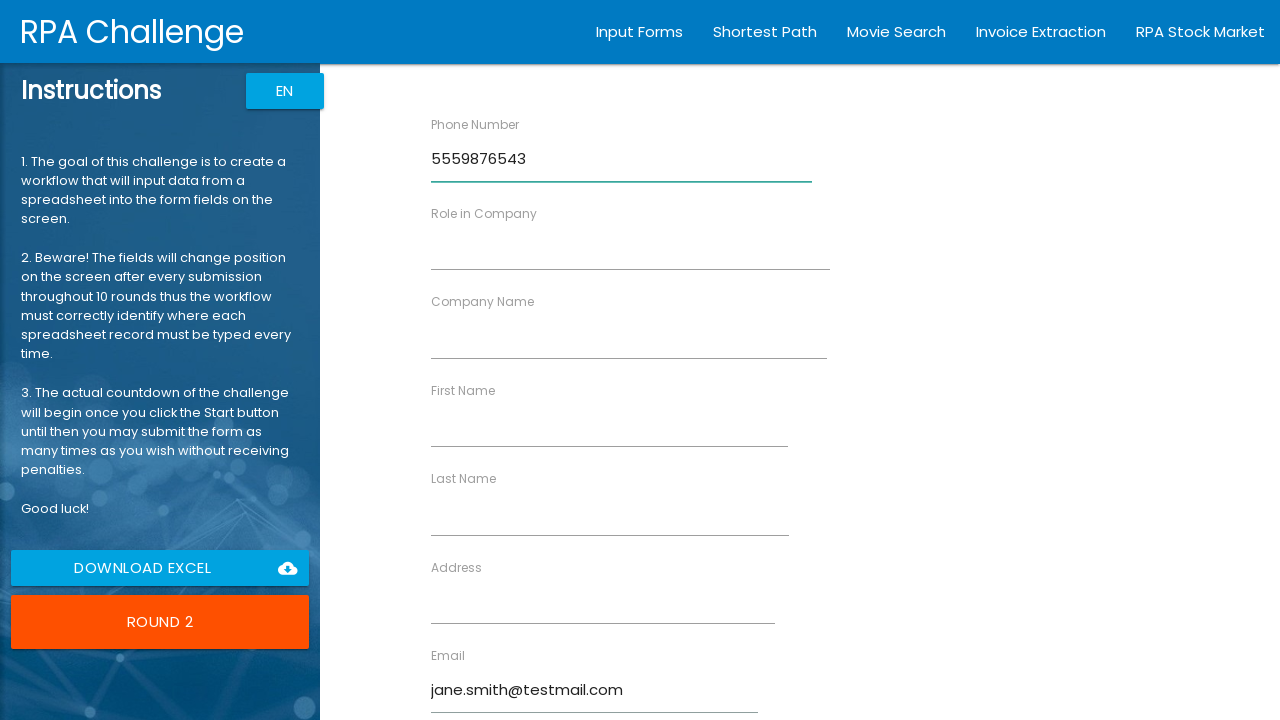

Filled address field with 456 Oak Avenue, Seattle, WA on [ng-reflect-name='labelAddress']
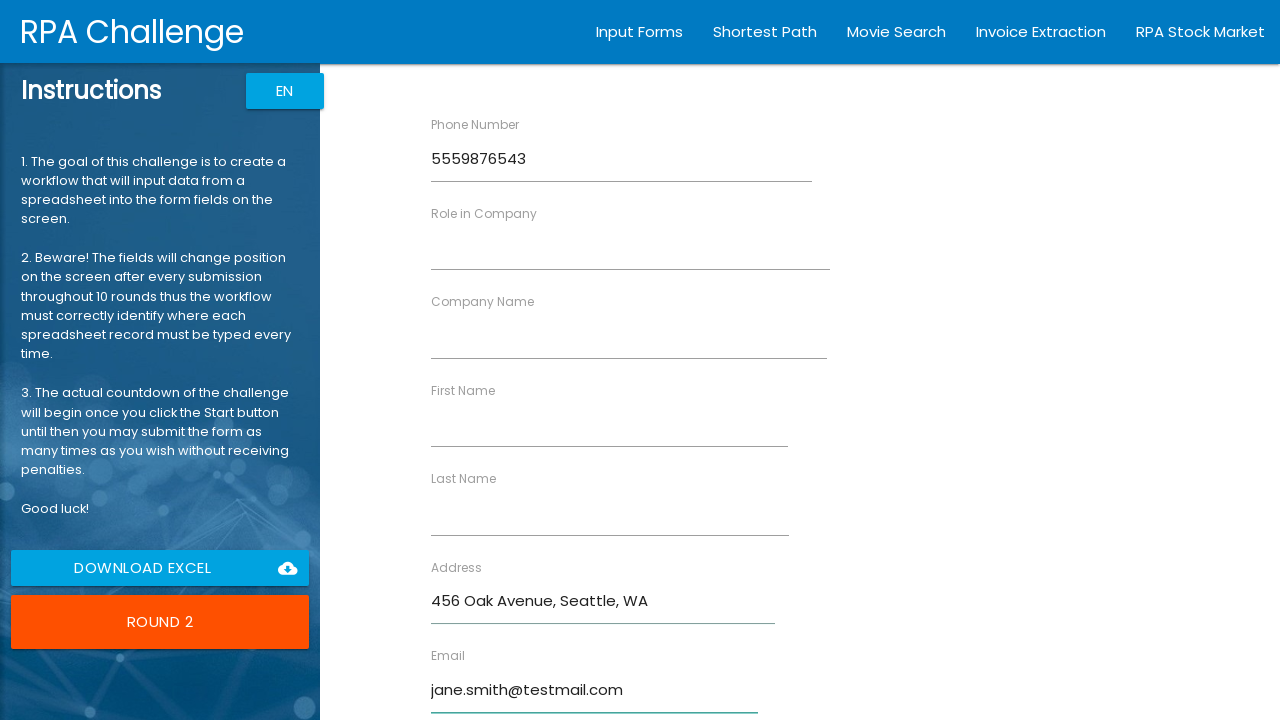

Filled last name field with Smith on [ng-reflect-name='labelLastName']
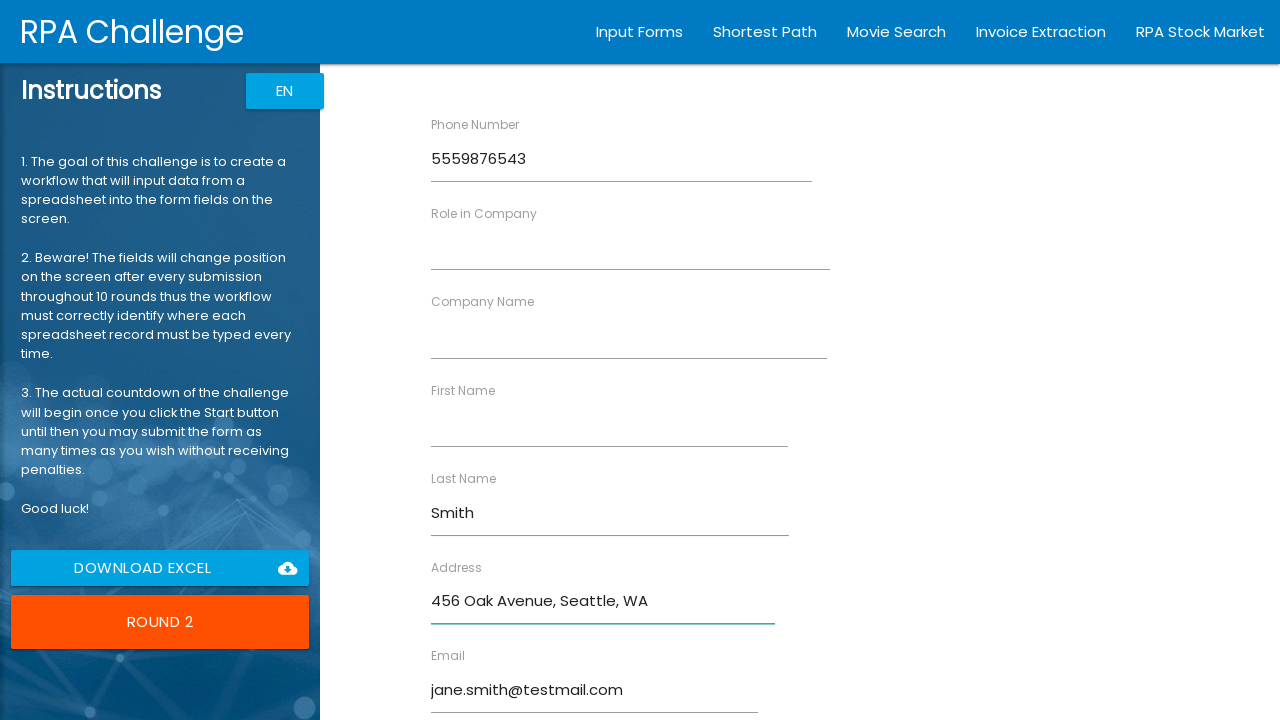

Filled first name field with Jane on [ng-reflect-name='labelFirstName']
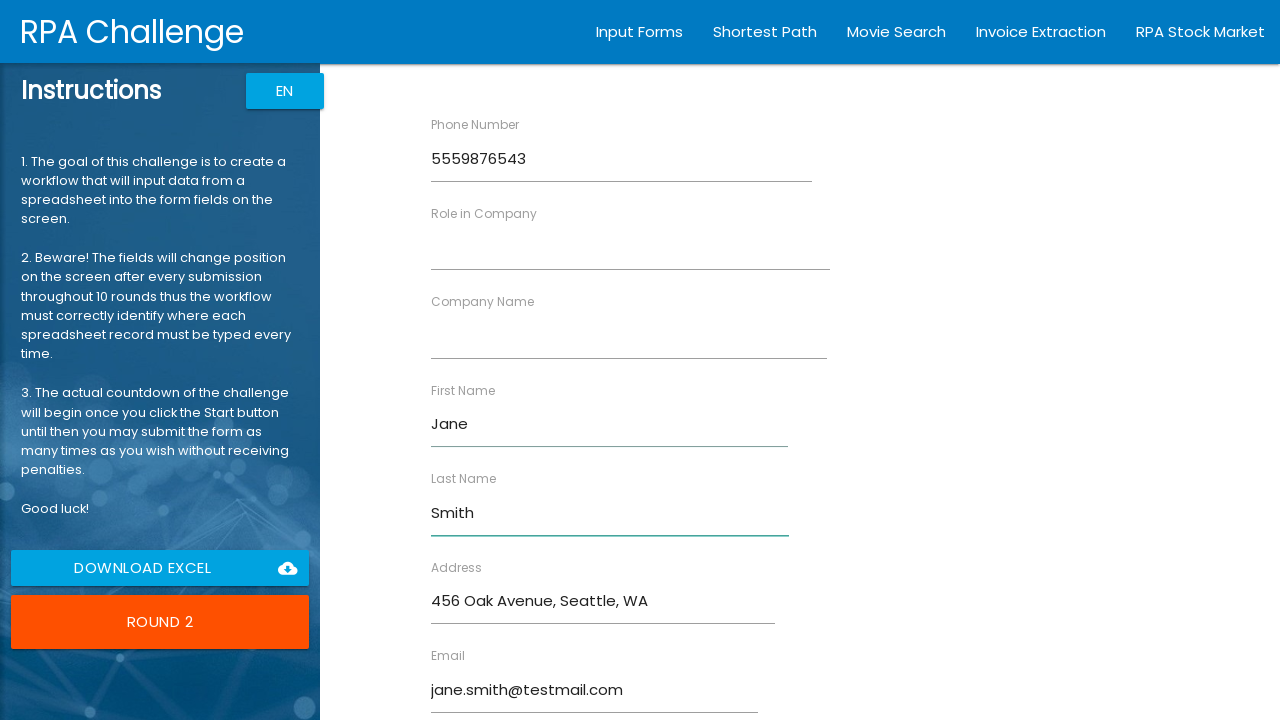

Filled company name field with Tech Solutions on [ng-reflect-name='labelCompanyName']
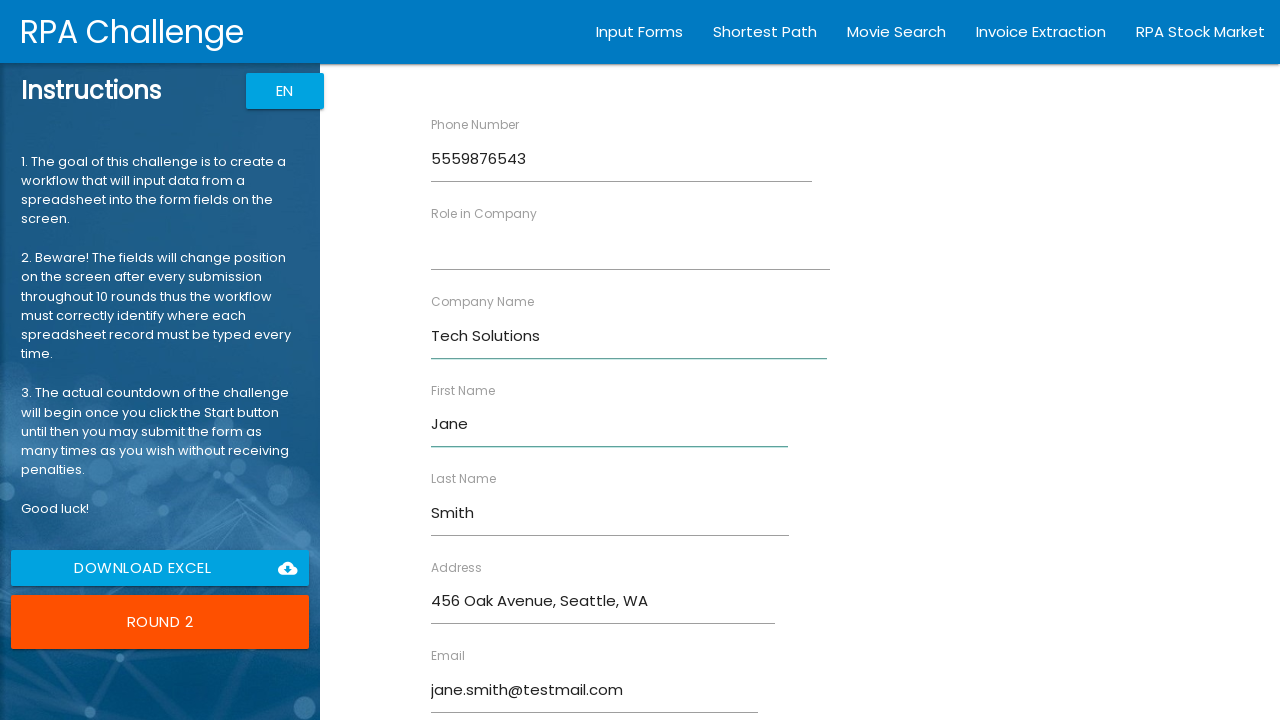

Filled role field with Project Manager on [ng-reflect-name='labelRole']
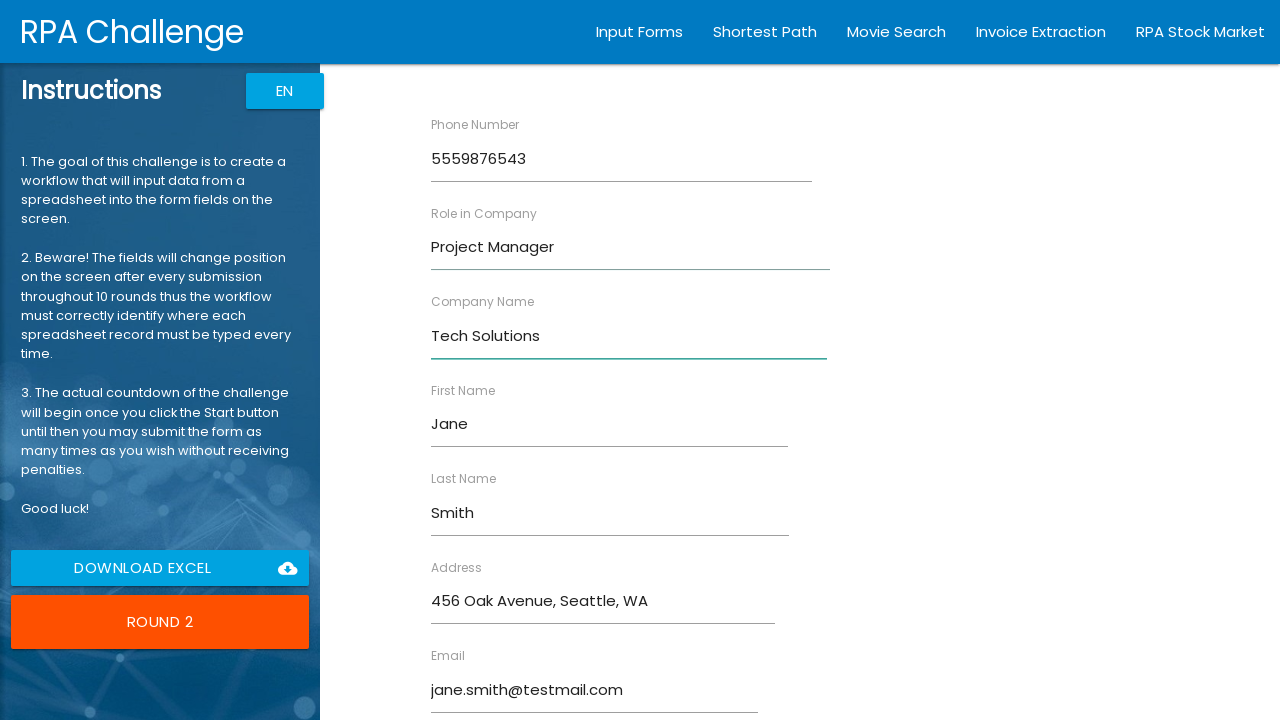

Scrolled Submit button into view
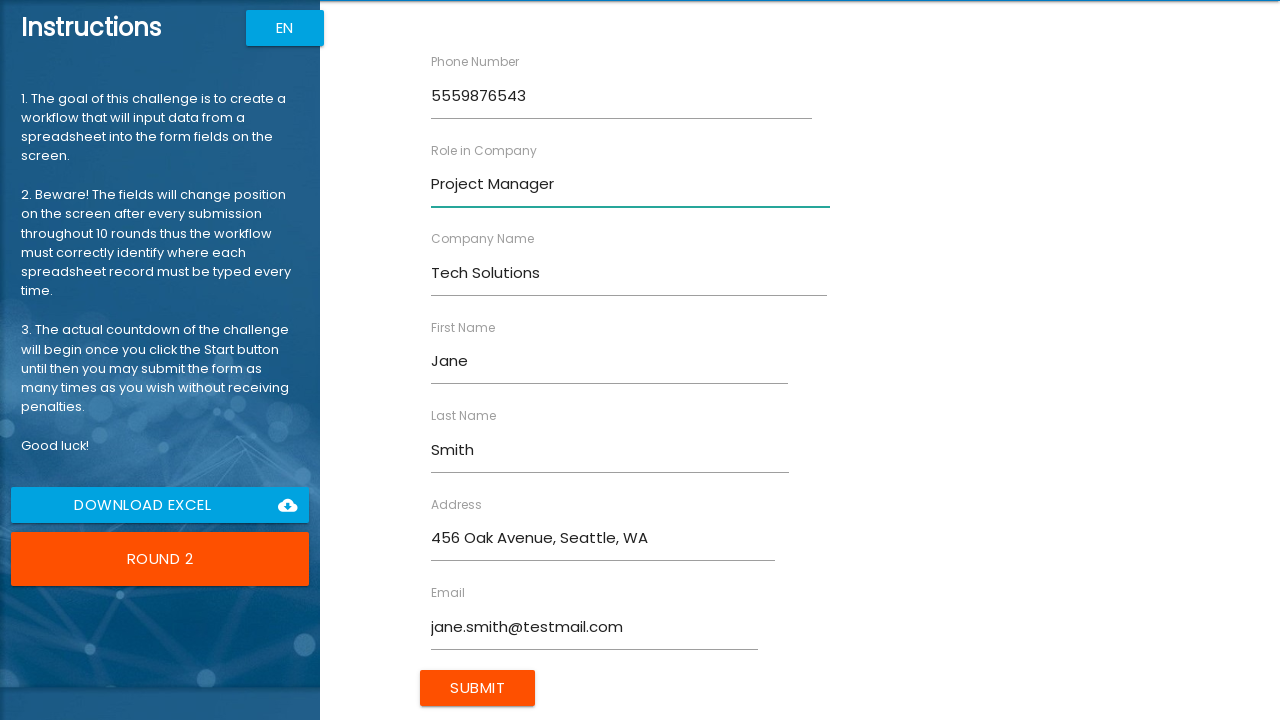

Clicked Submit button to submit form for Jane Smith at (478, 688) on input[value='Submit']
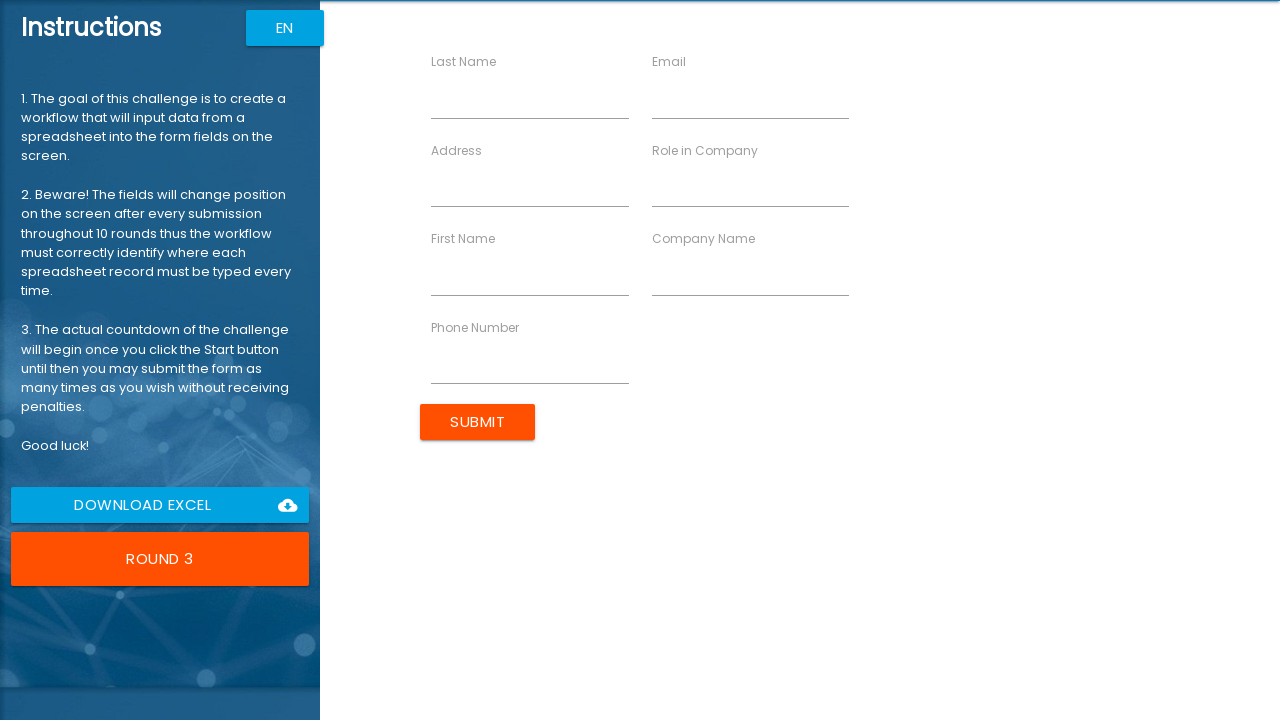

Waited 500ms for form to reset
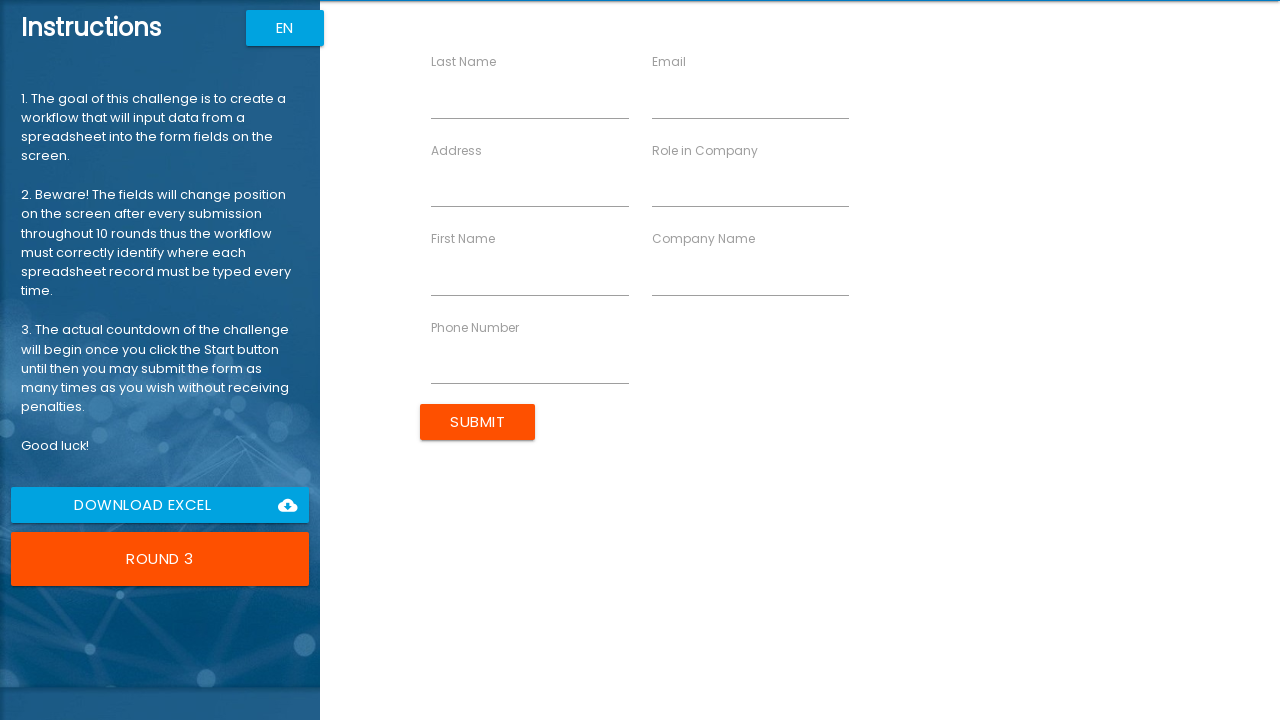

Filled phone number field with 5555551212 on [ng-reflect-name='labelPhone']
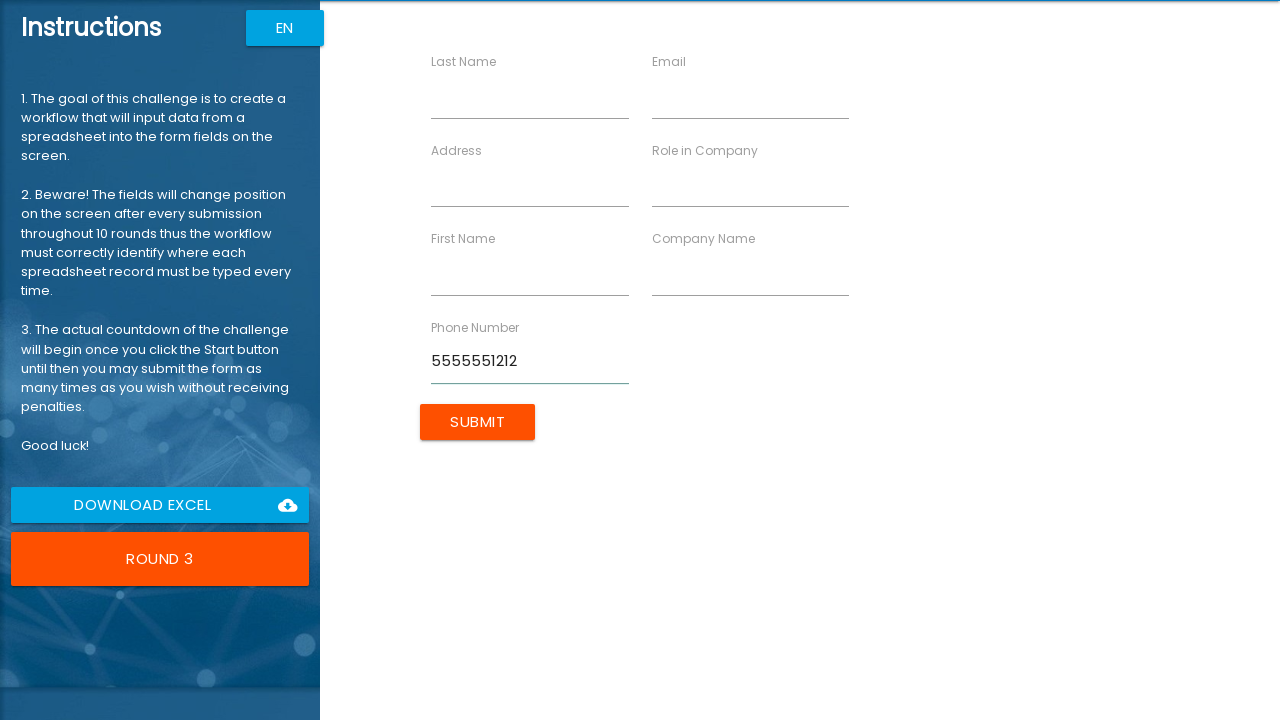

Filled email field with bob.wilson@demo.org on [ng-reflect-name='labelEmail']
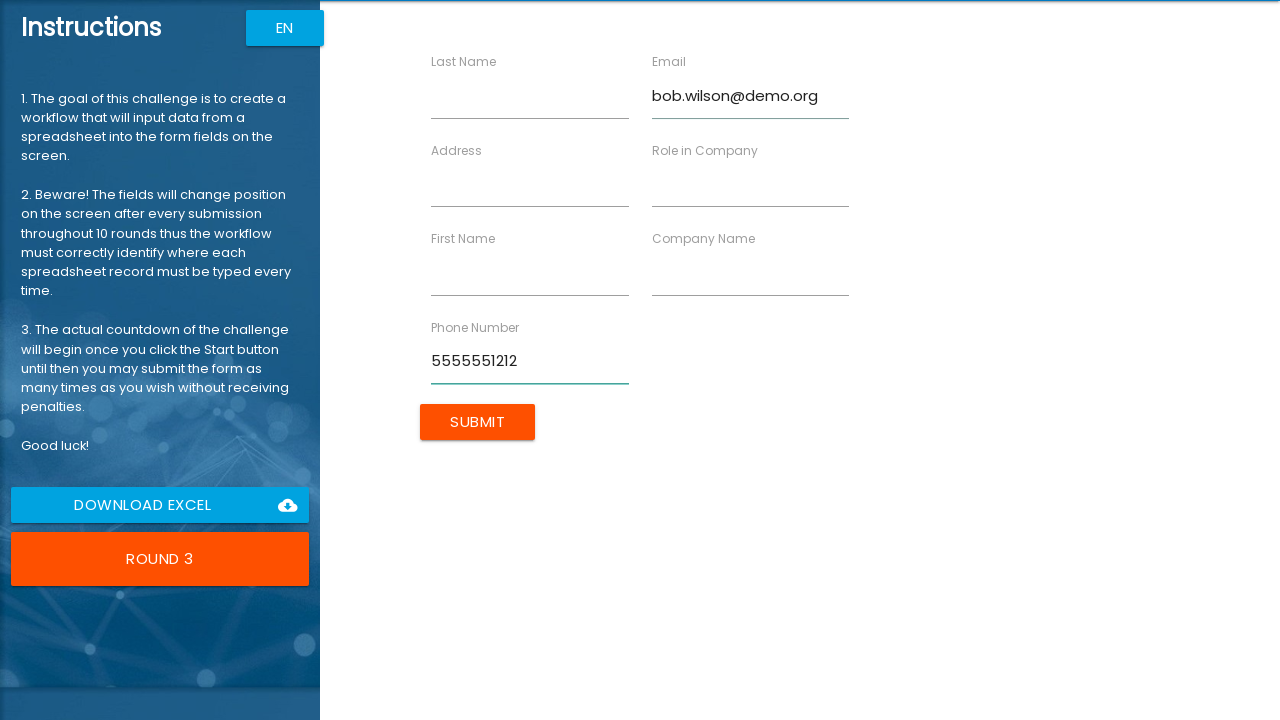

Filled address field with 789 Pine Road, Denver, CO on [ng-reflect-name='labelAddress']
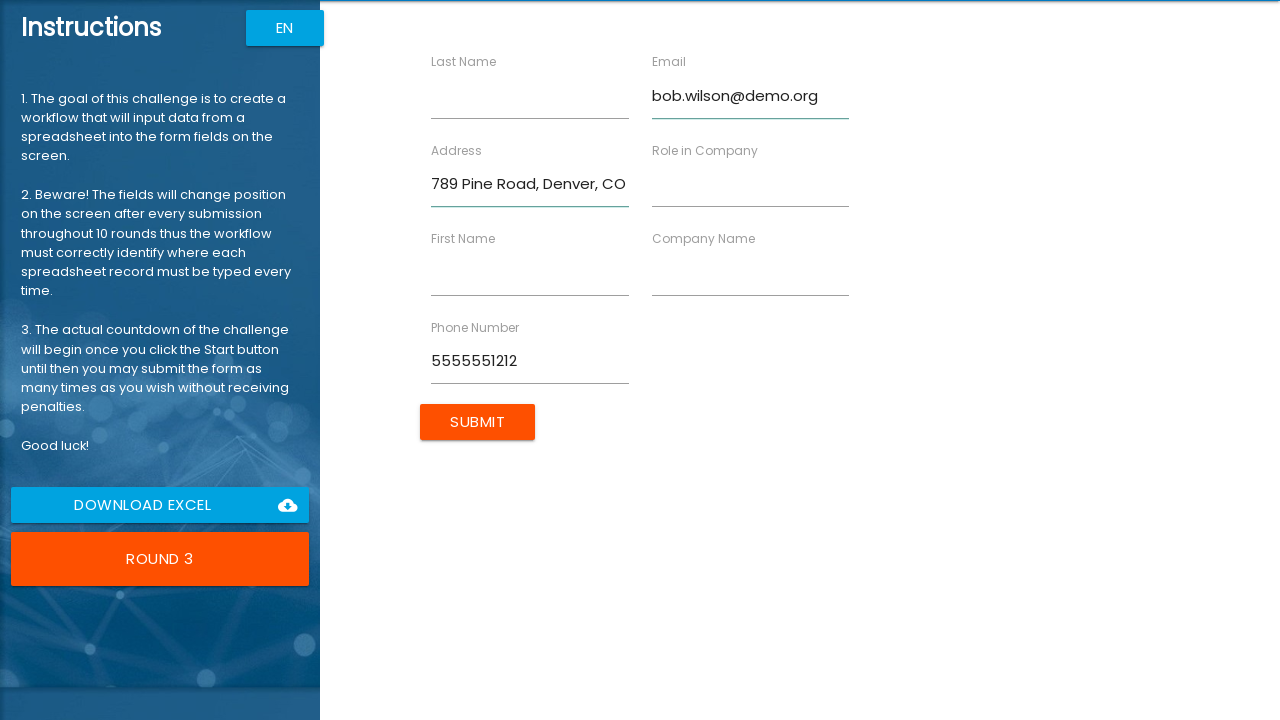

Filled last name field with Wilson on [ng-reflect-name='labelLastName']
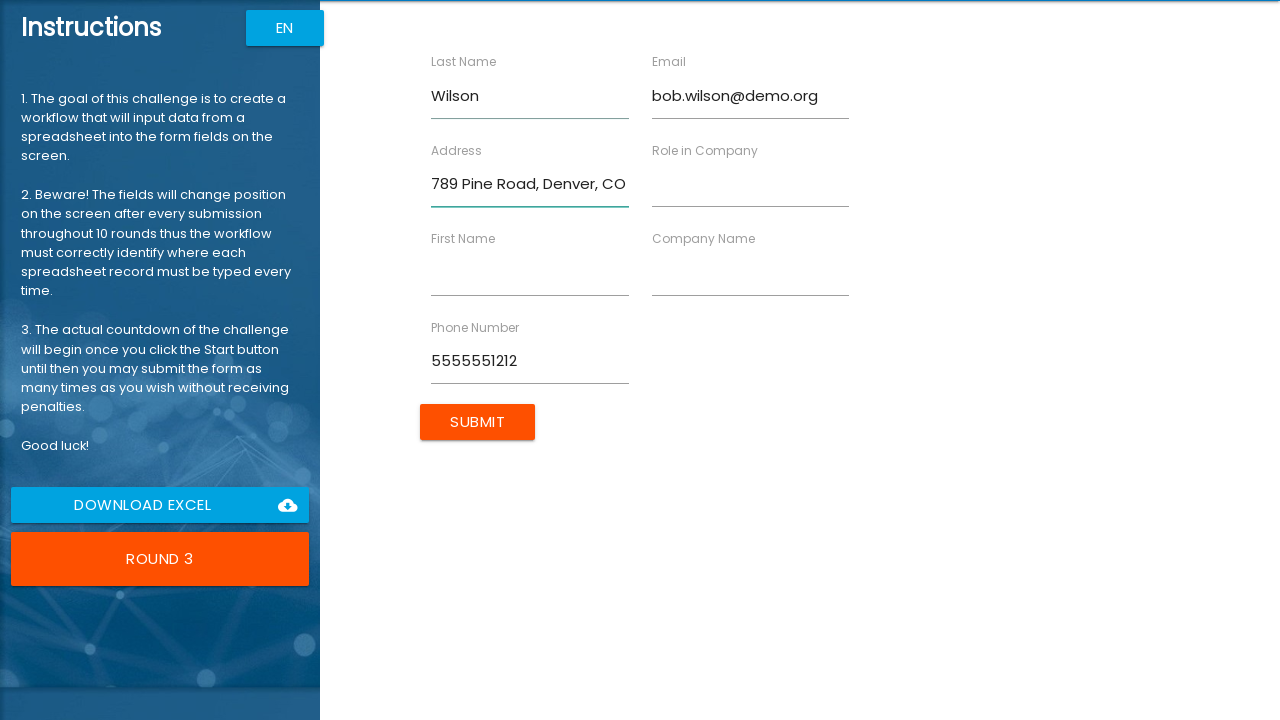

Filled first name field with Bob on [ng-reflect-name='labelFirstName']
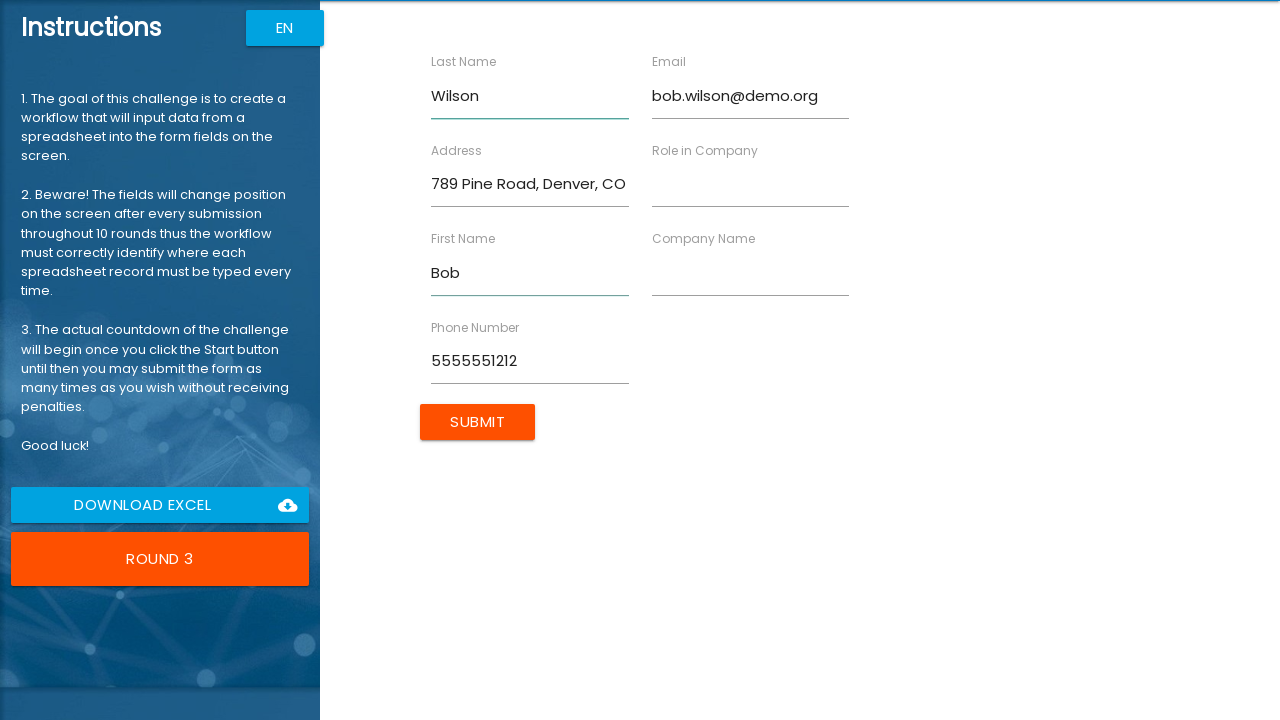

Filled company name field with Global Industries on [ng-reflect-name='labelCompanyName']
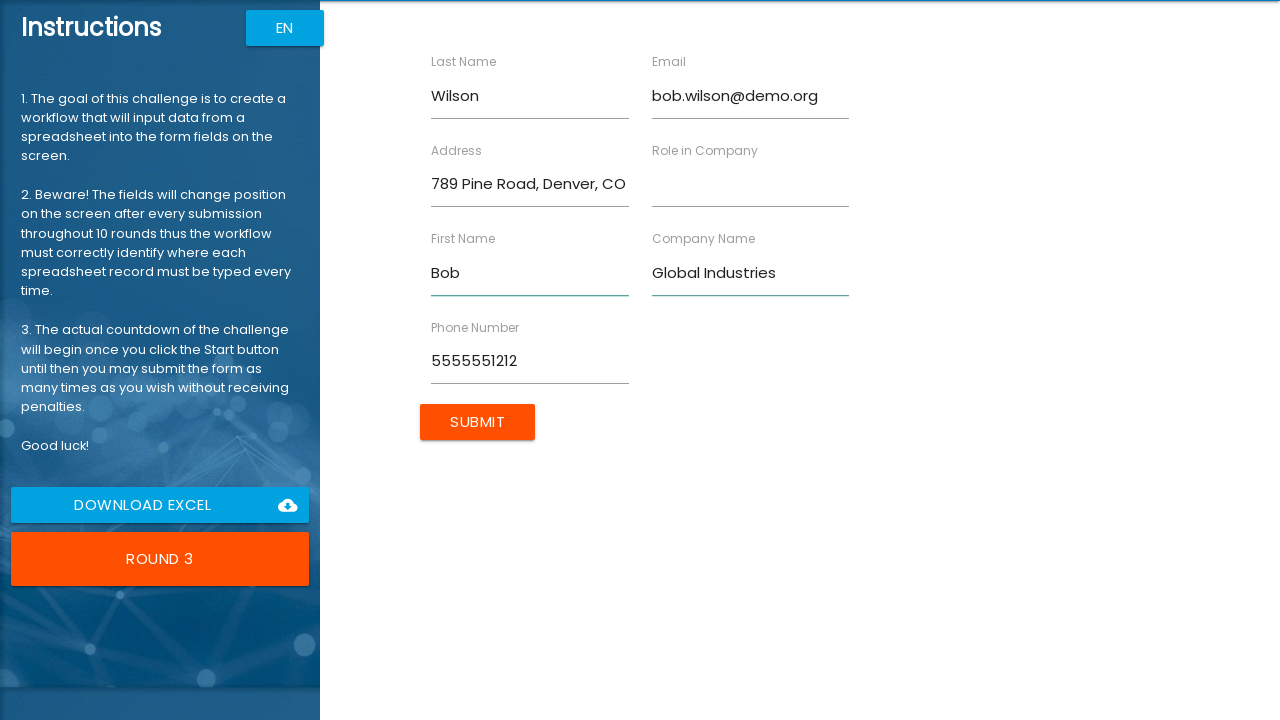

Filled role field with Data Analyst on [ng-reflect-name='labelRole']
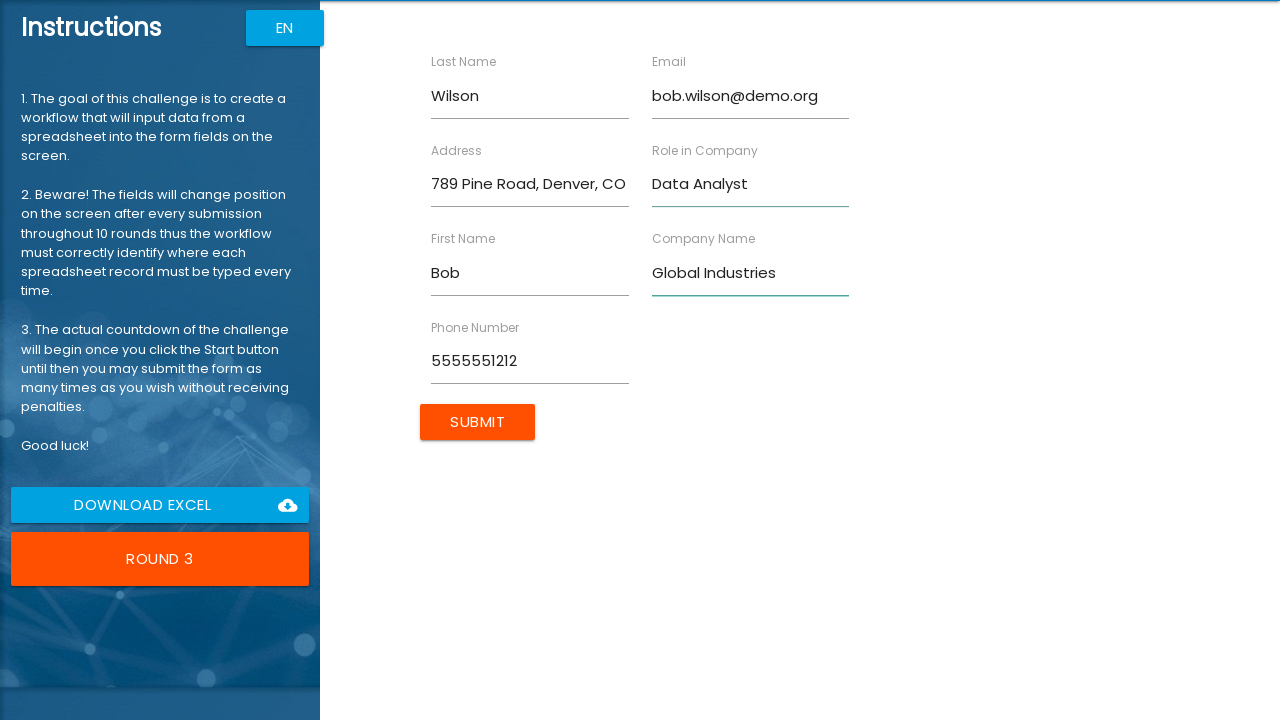

Scrolled Submit button into view
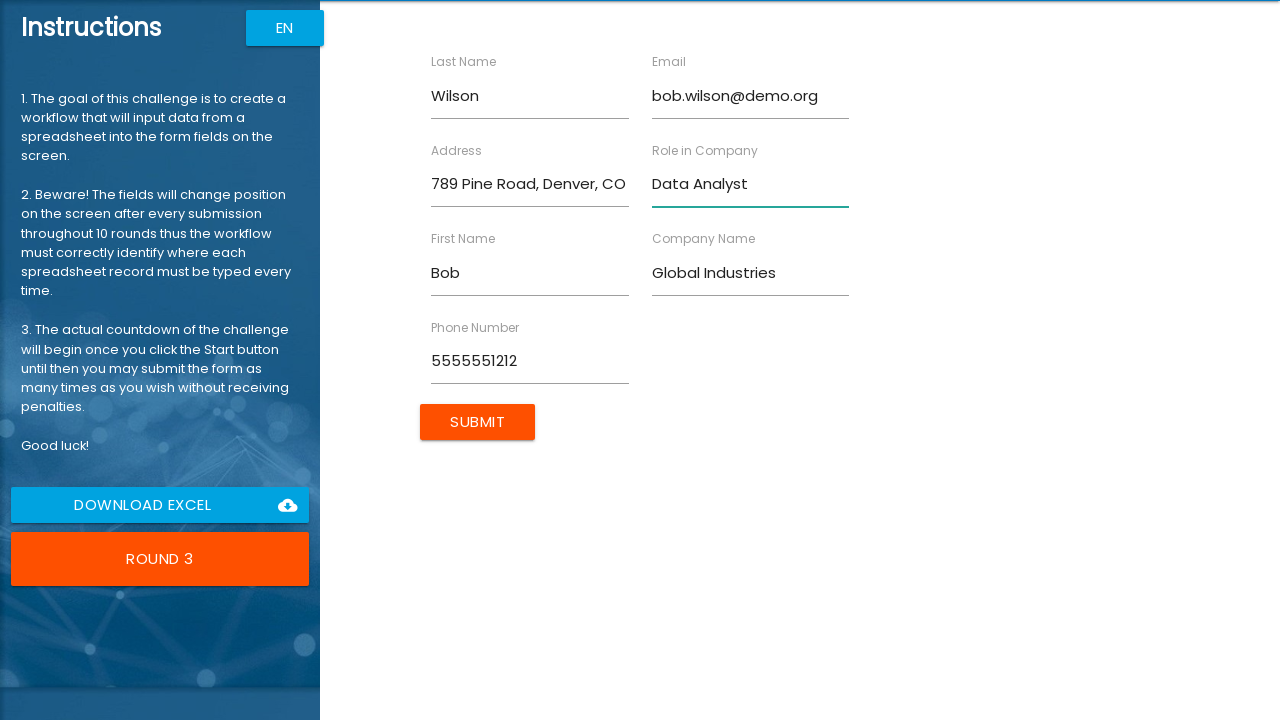

Clicked Submit button to submit form for Bob Wilson at (478, 422) on input[value='Submit']
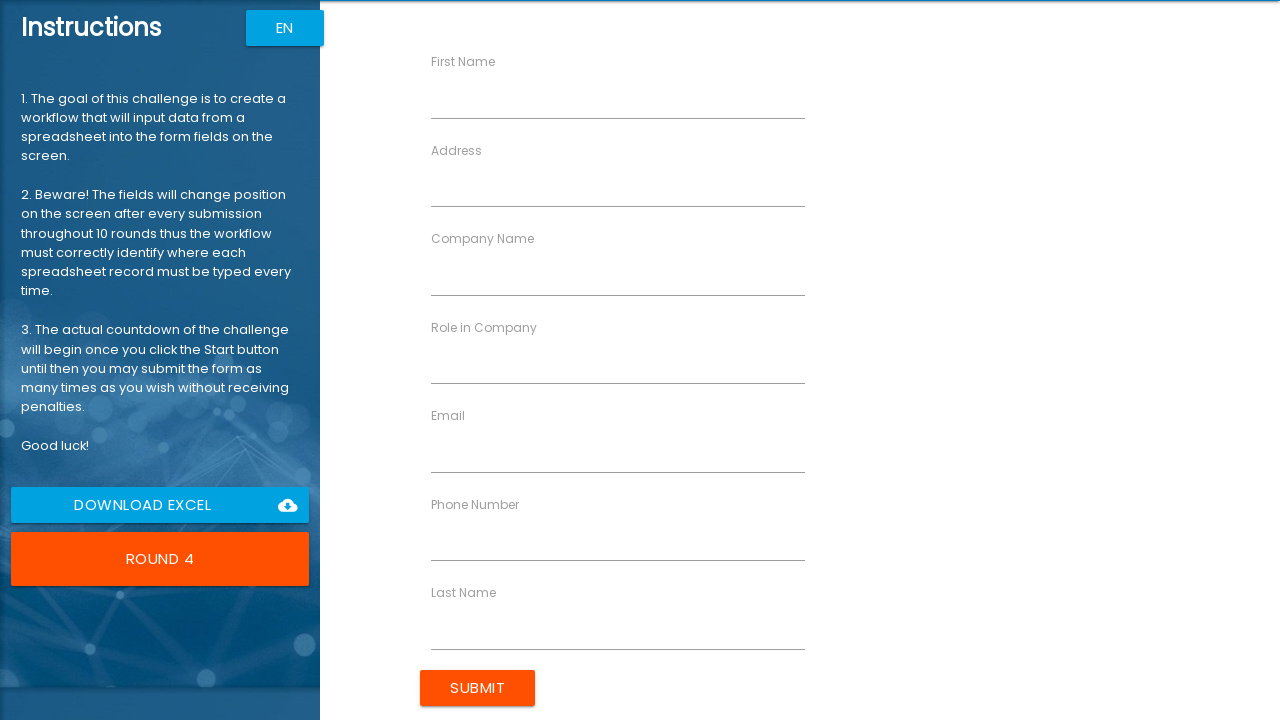

Waited 500ms for form to reset
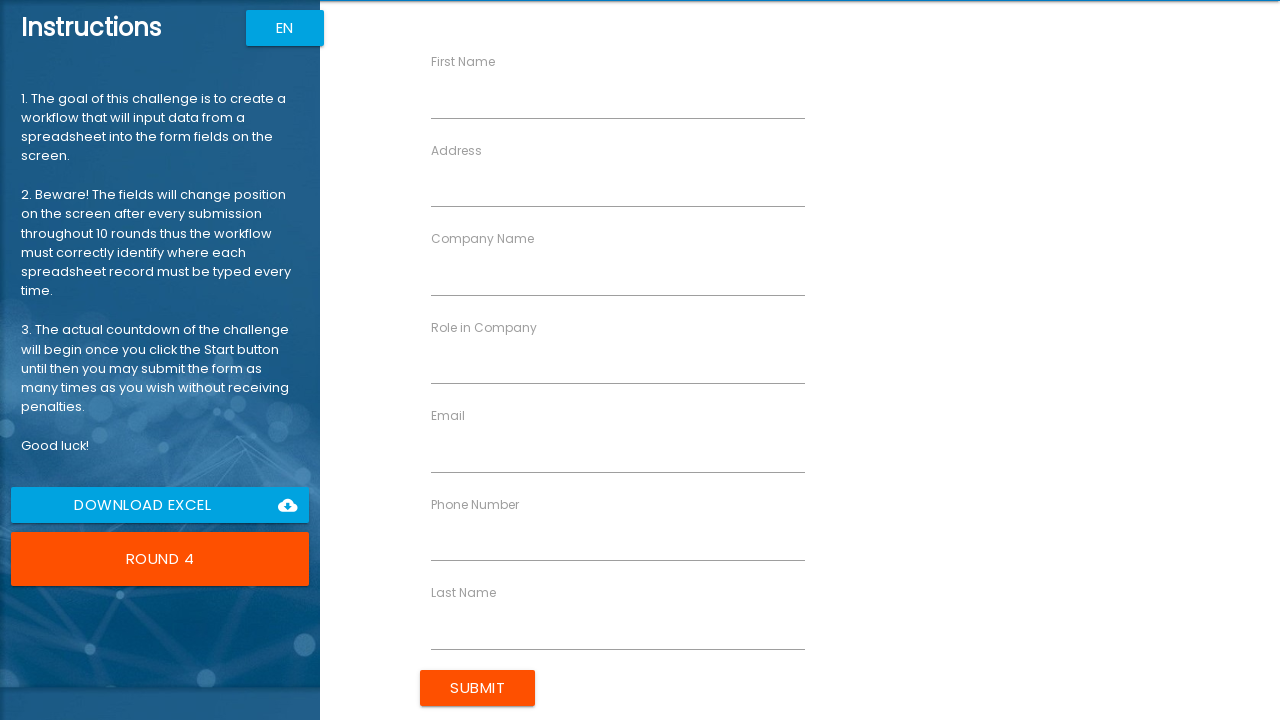

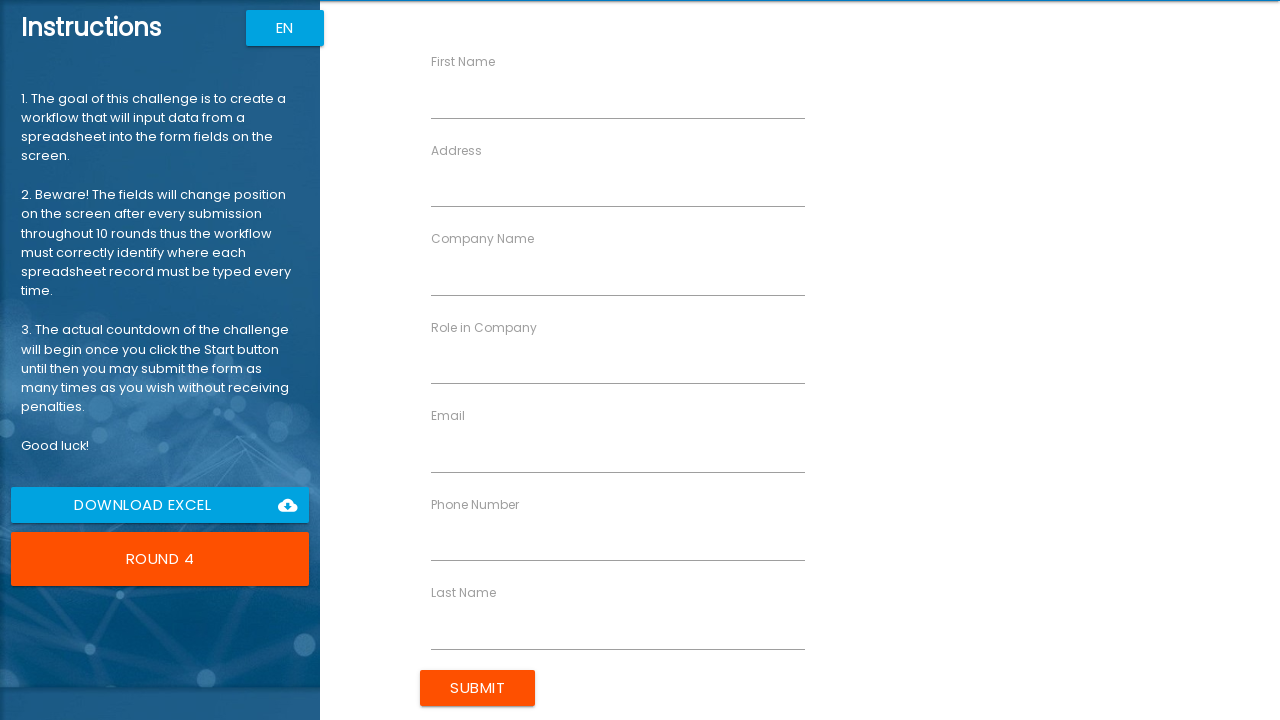